Tests the combined green and blue loading button, verifying multiple loading states through the sequence: green loading alone, green and blue loading together, blue loading with green success, and finally both complete.

Starting URL: https://kristinek.github.io/site/examples/loading_color

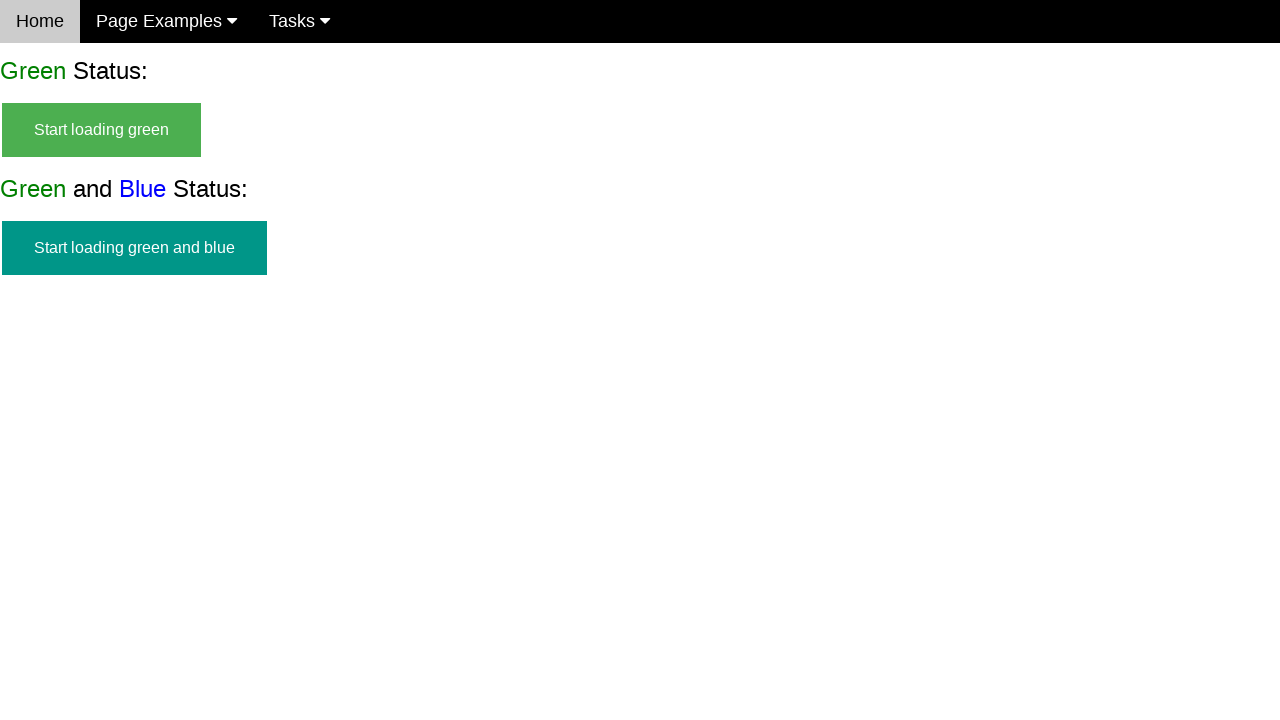

Start green and blue button became visible
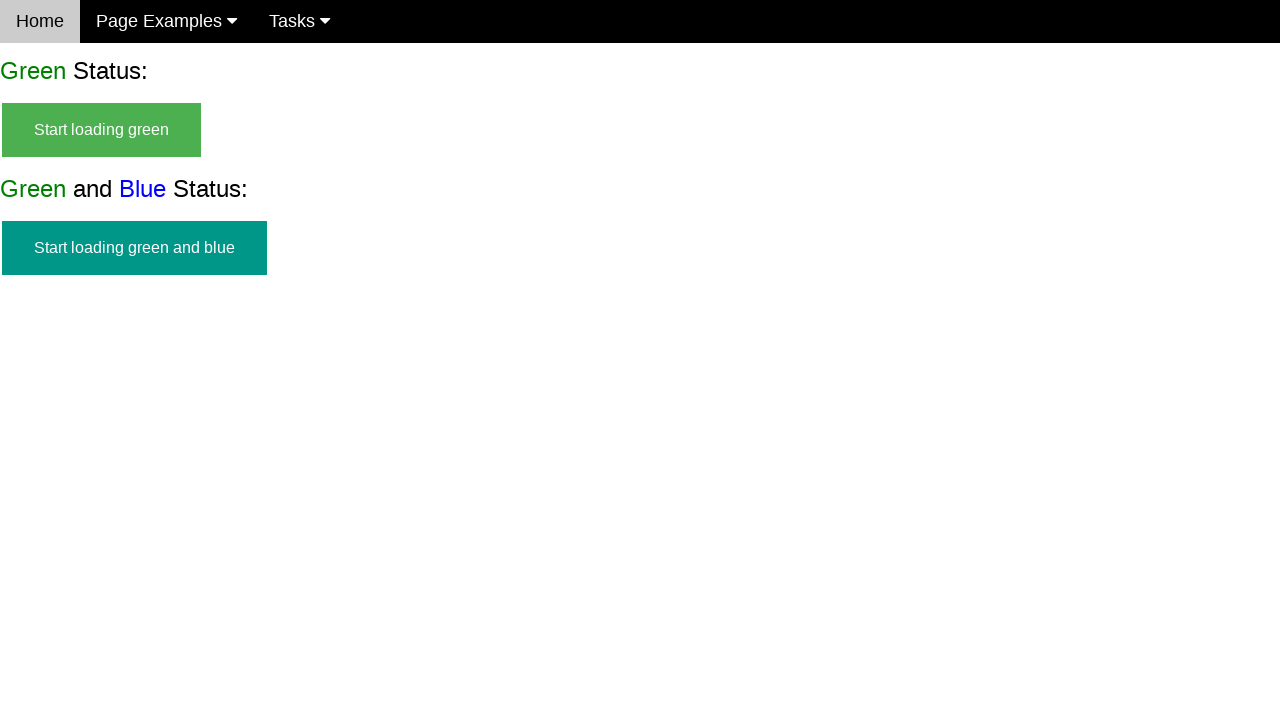

Clicked start green and blue button at (134, 248) on #start_green_and_blue
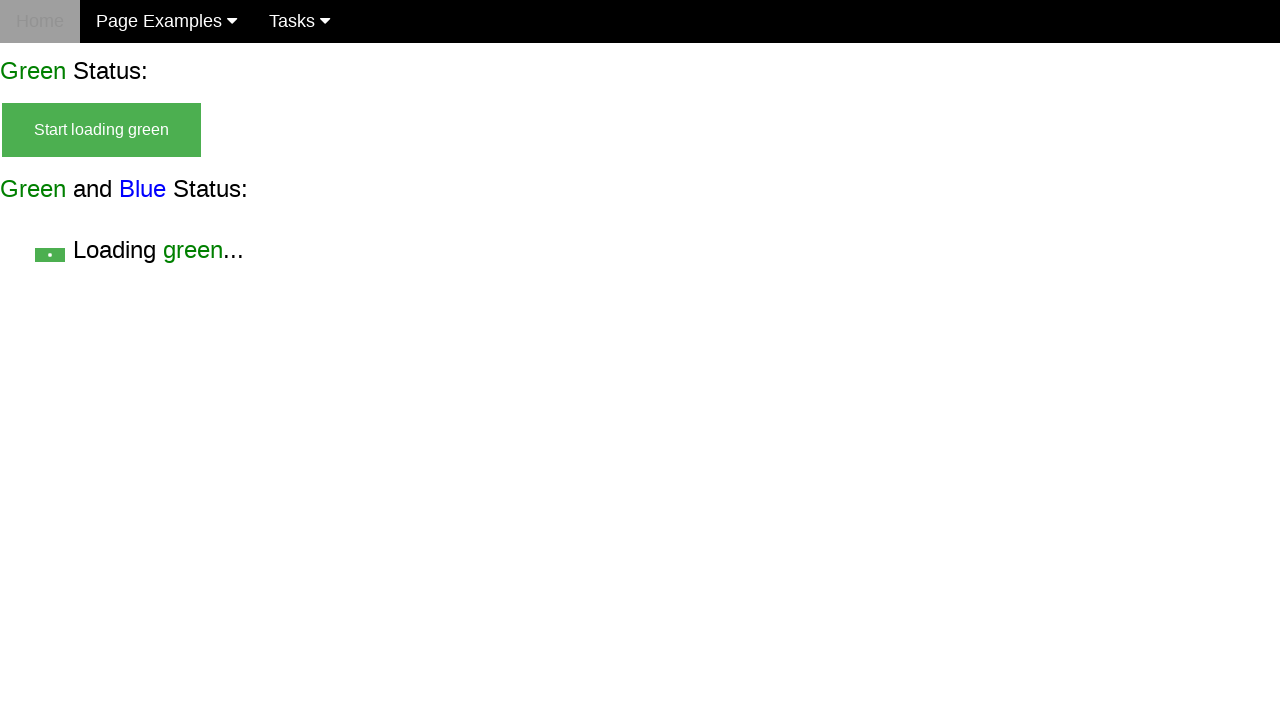

Green loading state appeared alone
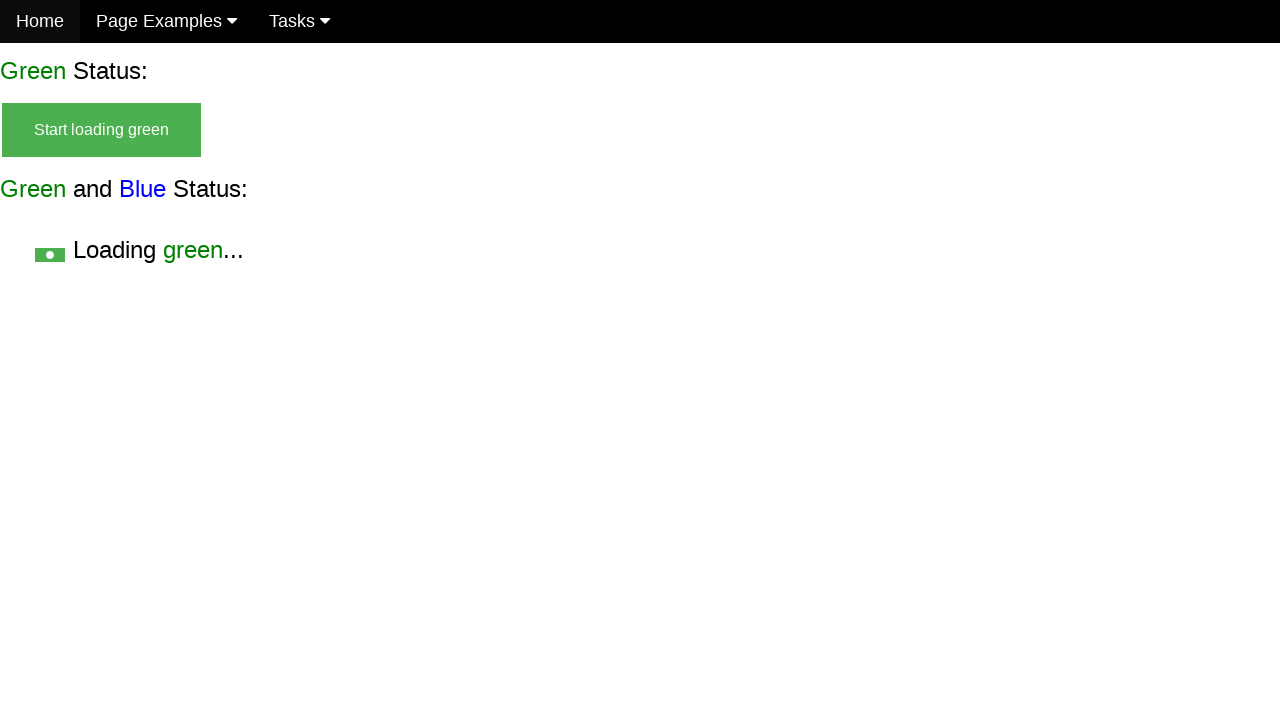

Start button became hidden
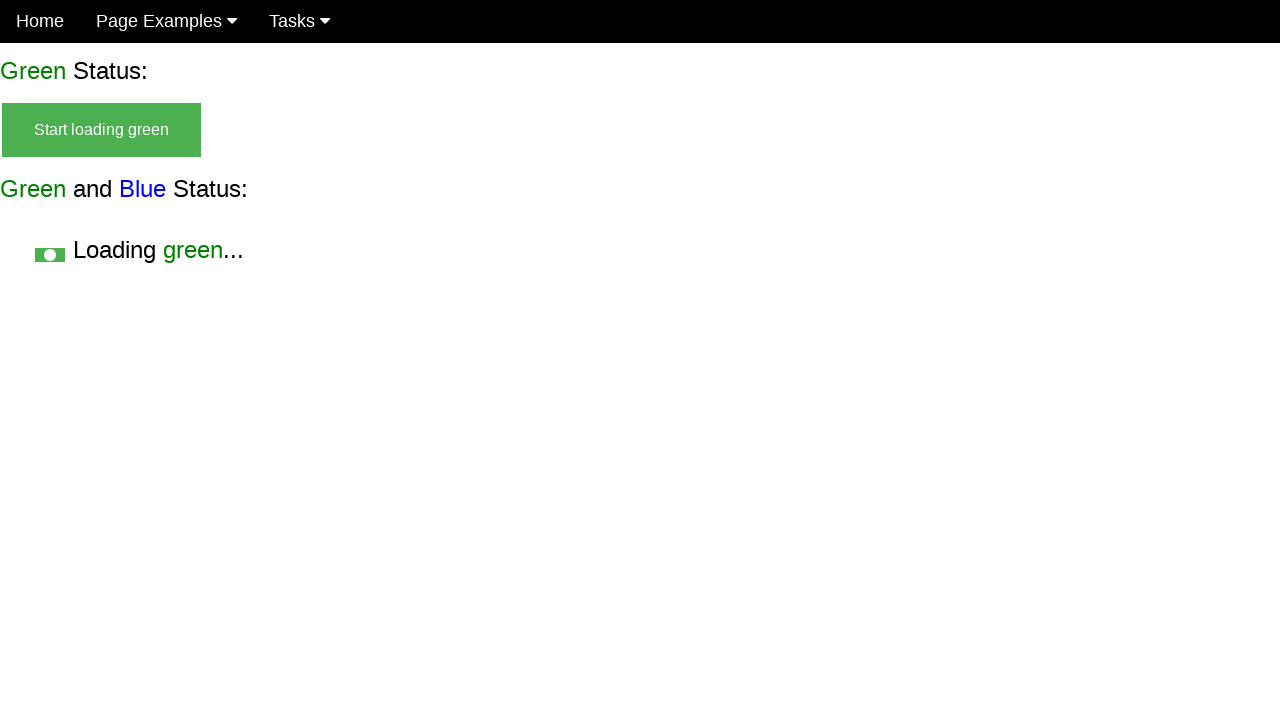

Green and blue loading states appeared together
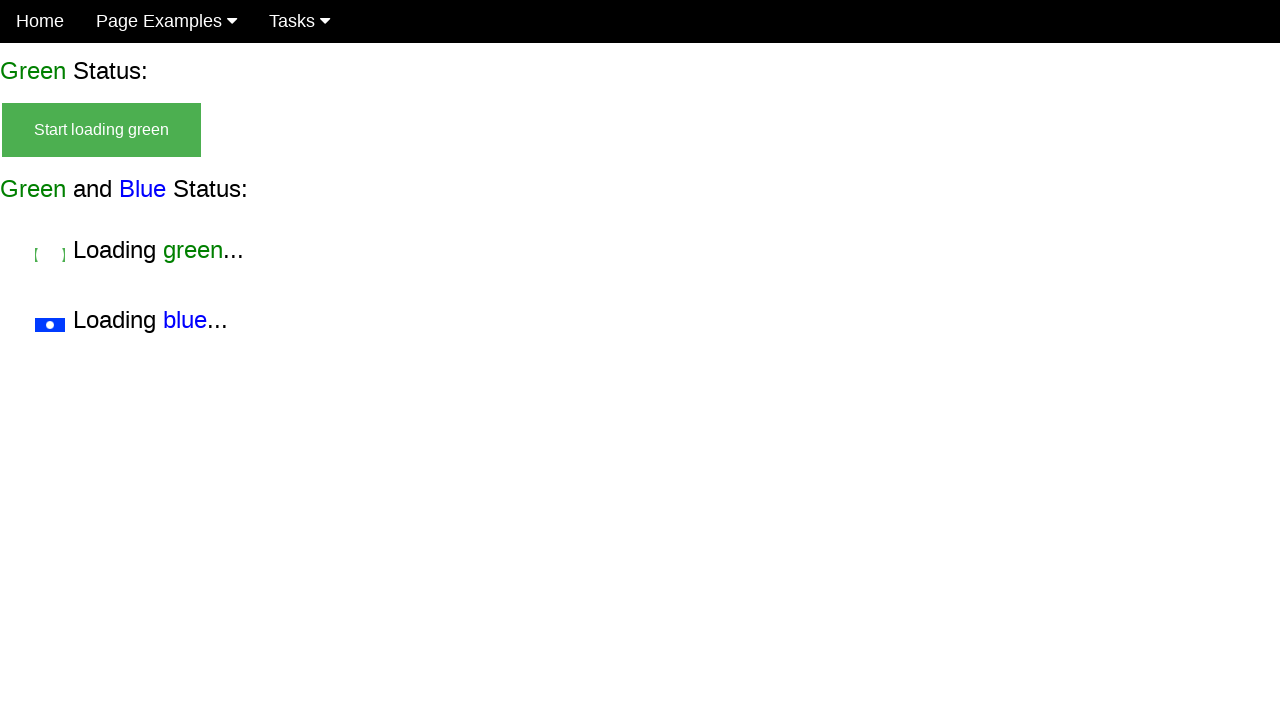

Blue loading continued while green showed success
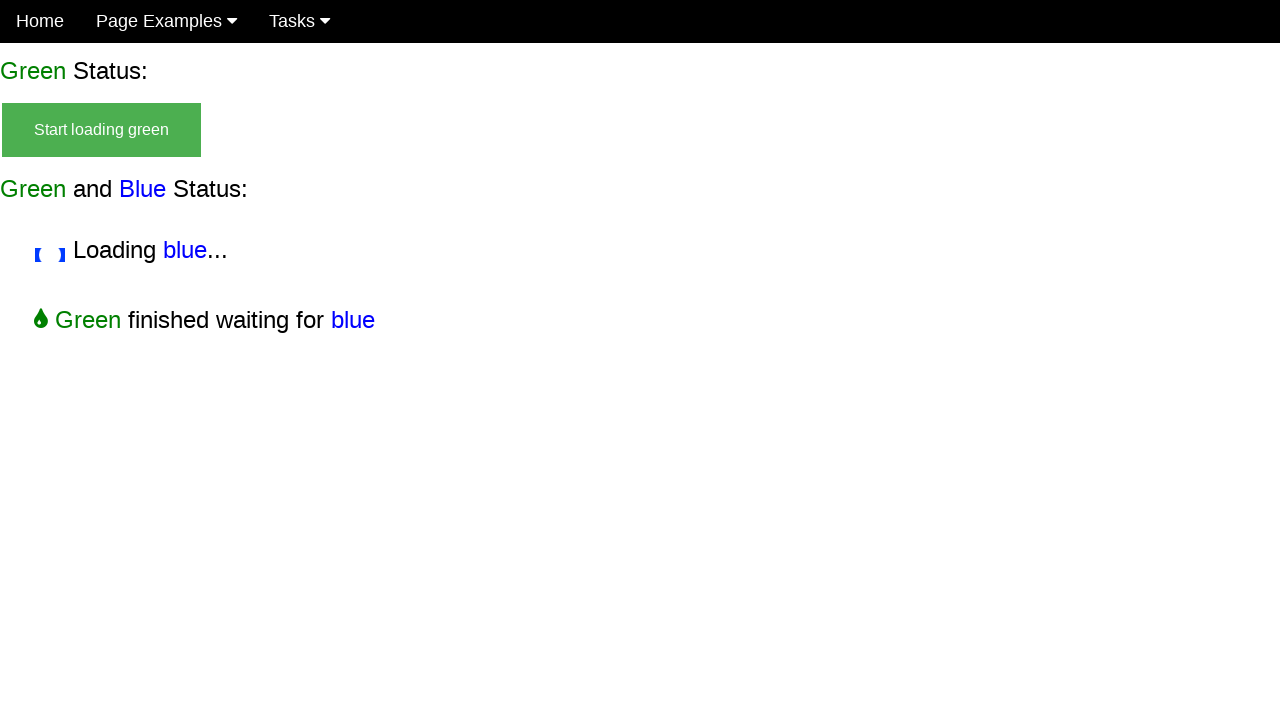

Both green and blue loading completed successfully
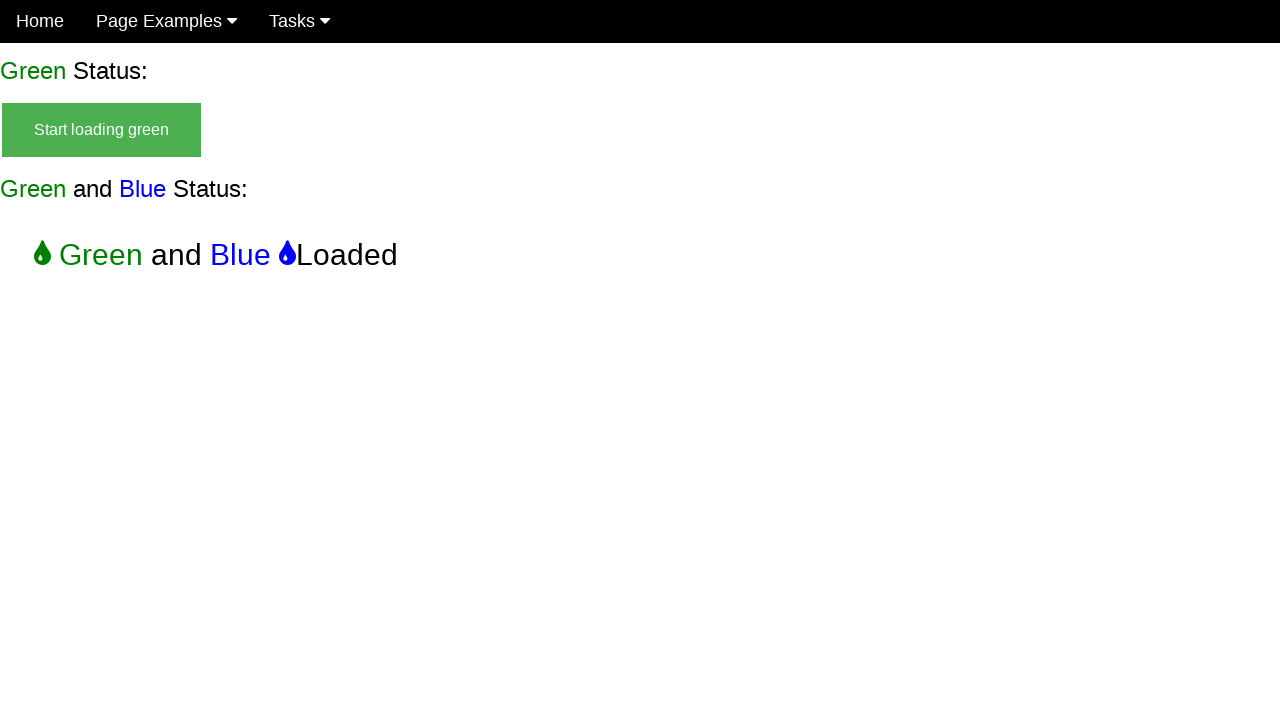

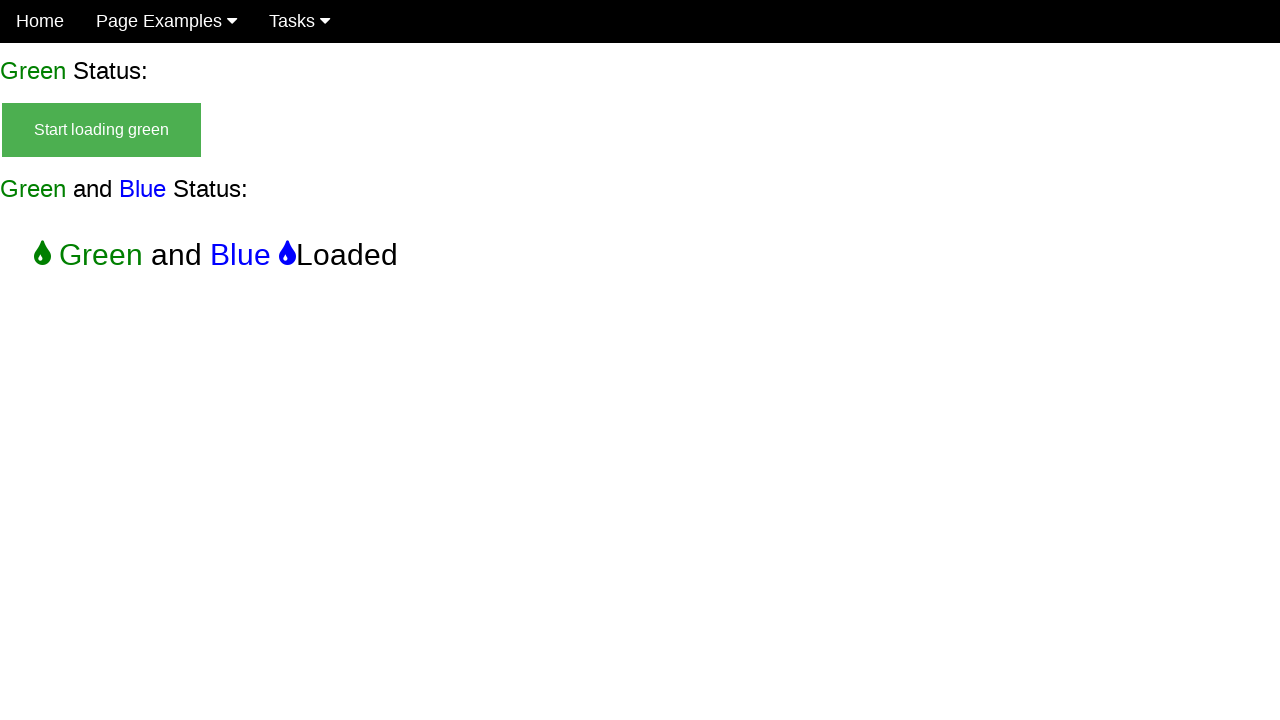